Tests JavaScript alert handling by clicking a button that triggers an alert, accepting the alert, and verifying the result message is displayed correctly on the page.

Starting URL: http://the-internet.herokuapp.com/javascript_alerts

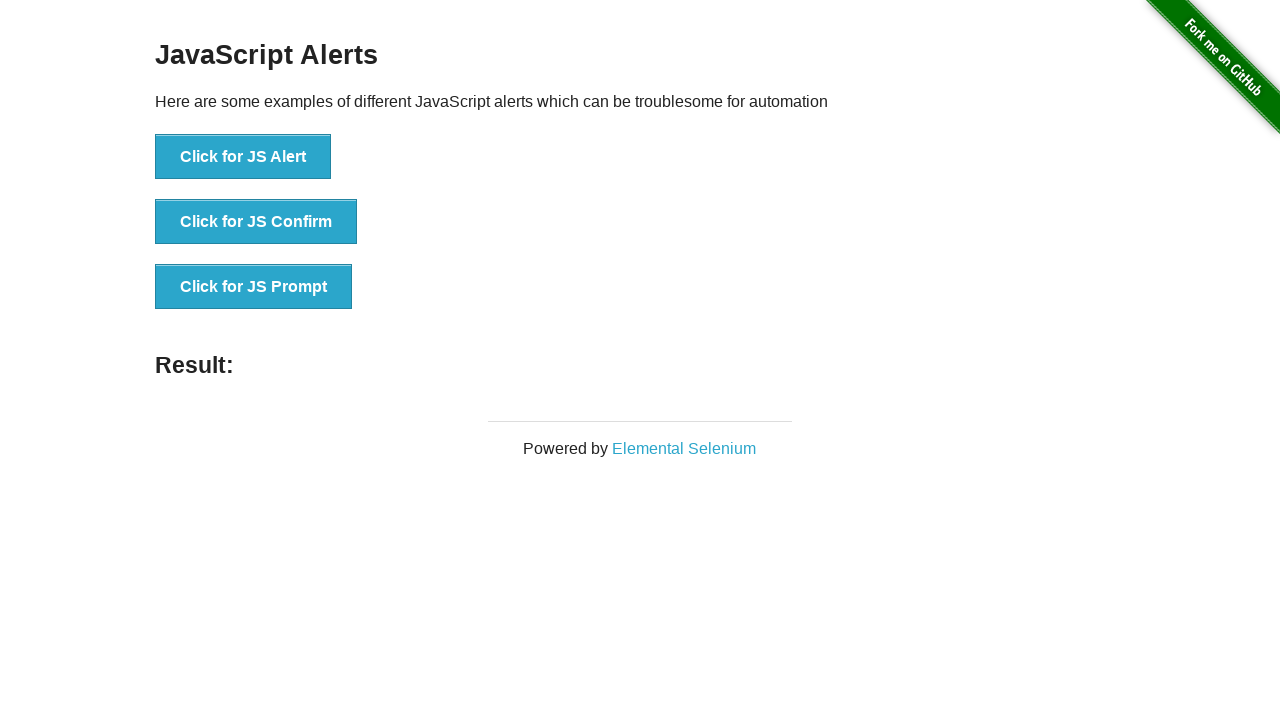

Clicked the first button to trigger a JavaScript alert at (243, 157) on ul > li:nth-child(1) > button
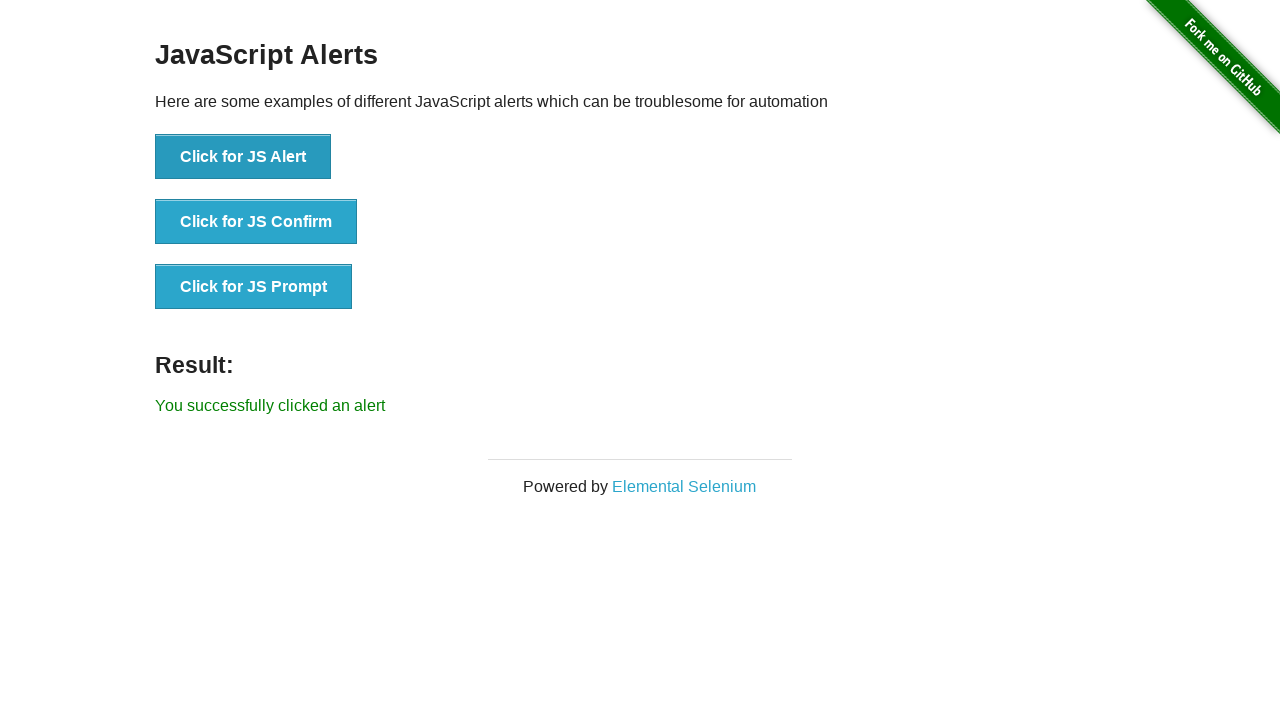

Set up dialog handler to accept alerts
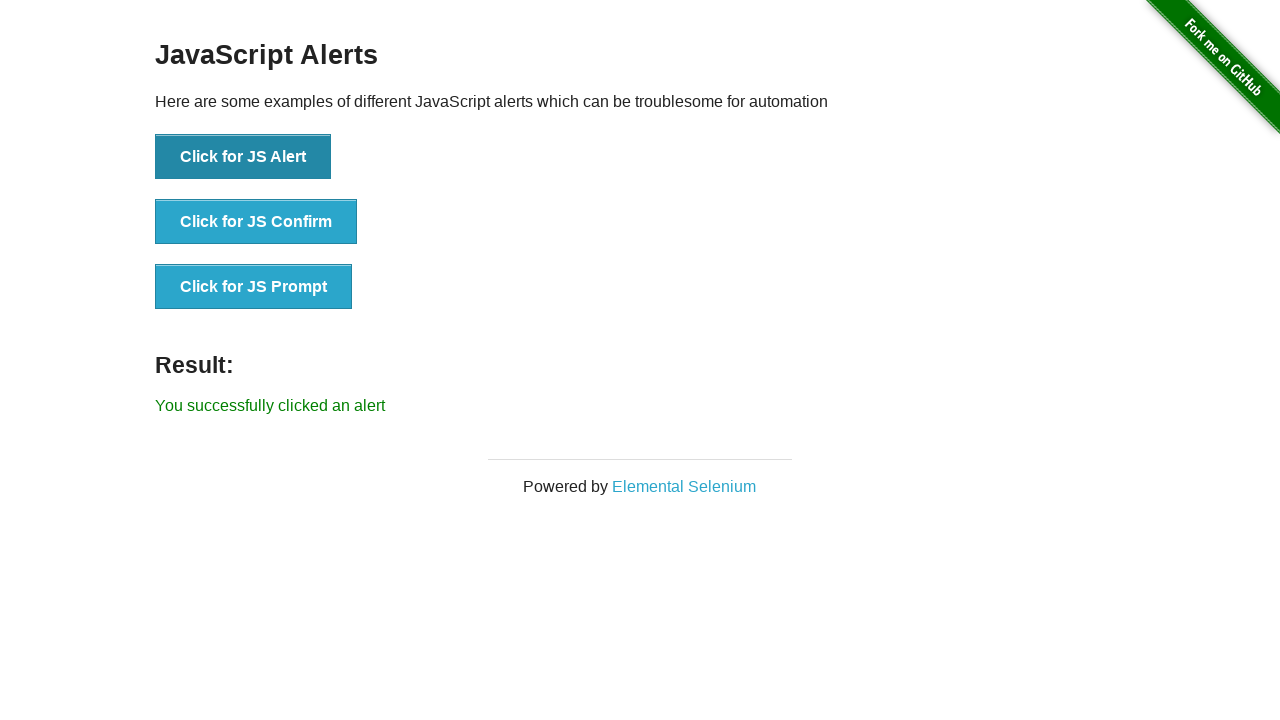

Clicked the first button again to trigger alert with handler active at (243, 157) on ul > li:nth-child(1) > button
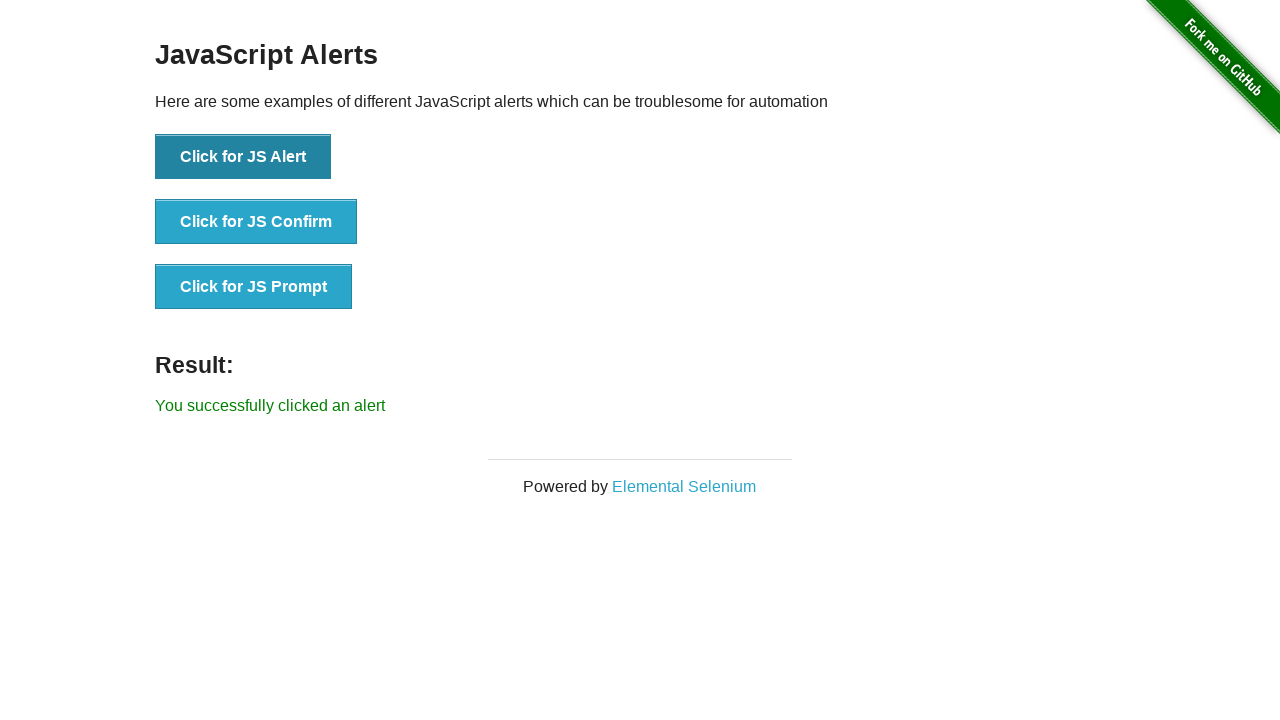

Retrieved result text from page
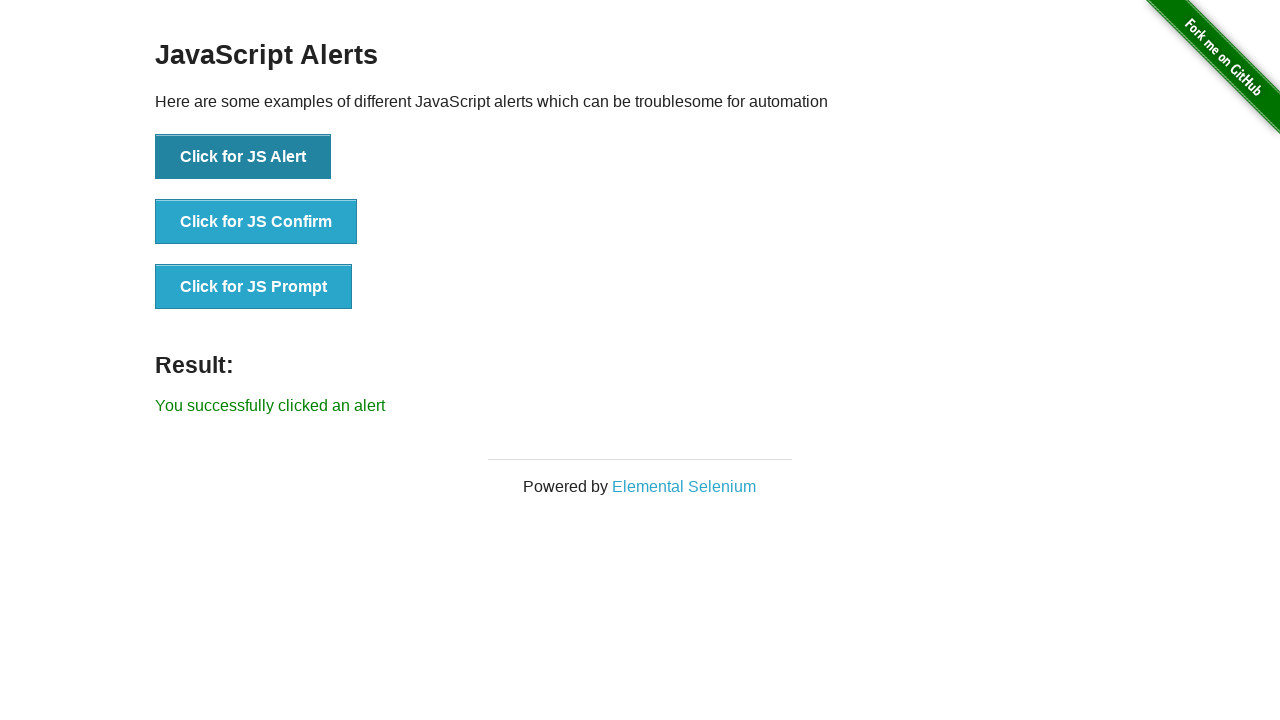

Verified result message matches expected text 'You successfully clicked an alert'
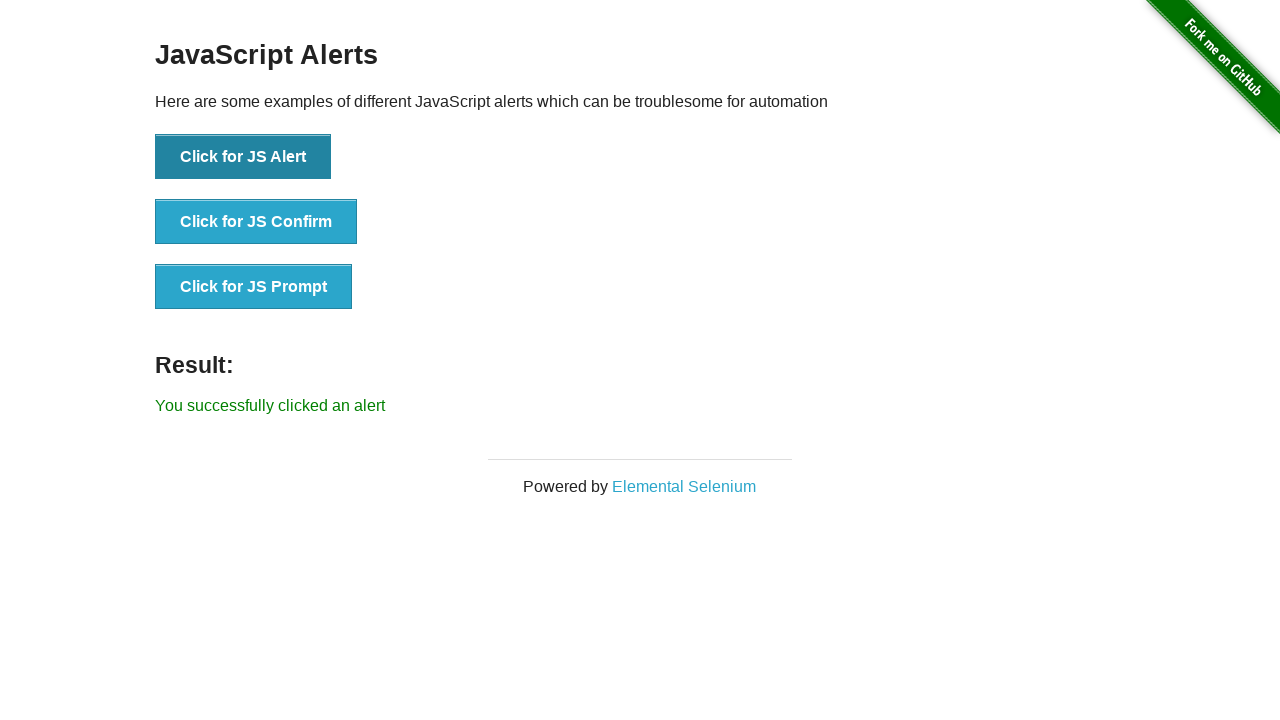

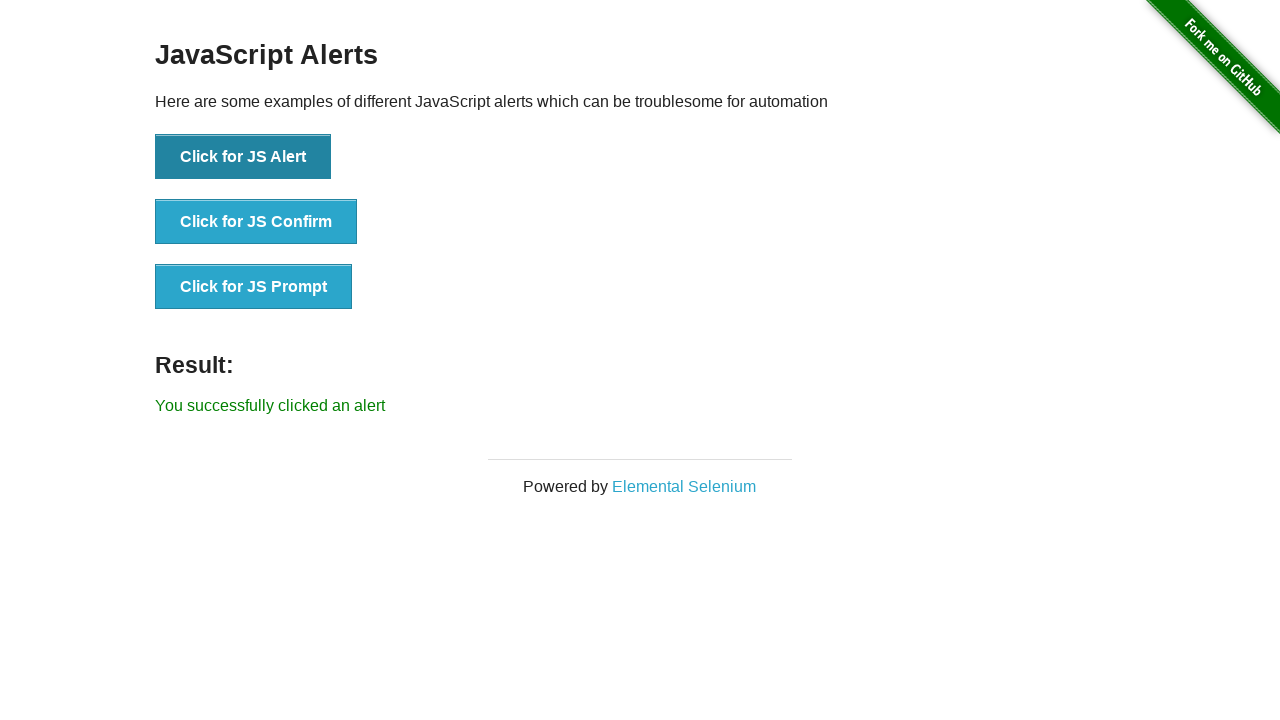